Navigates to 163.com homepage to verify it loads correctly

Starting URL: https://www.163.com/

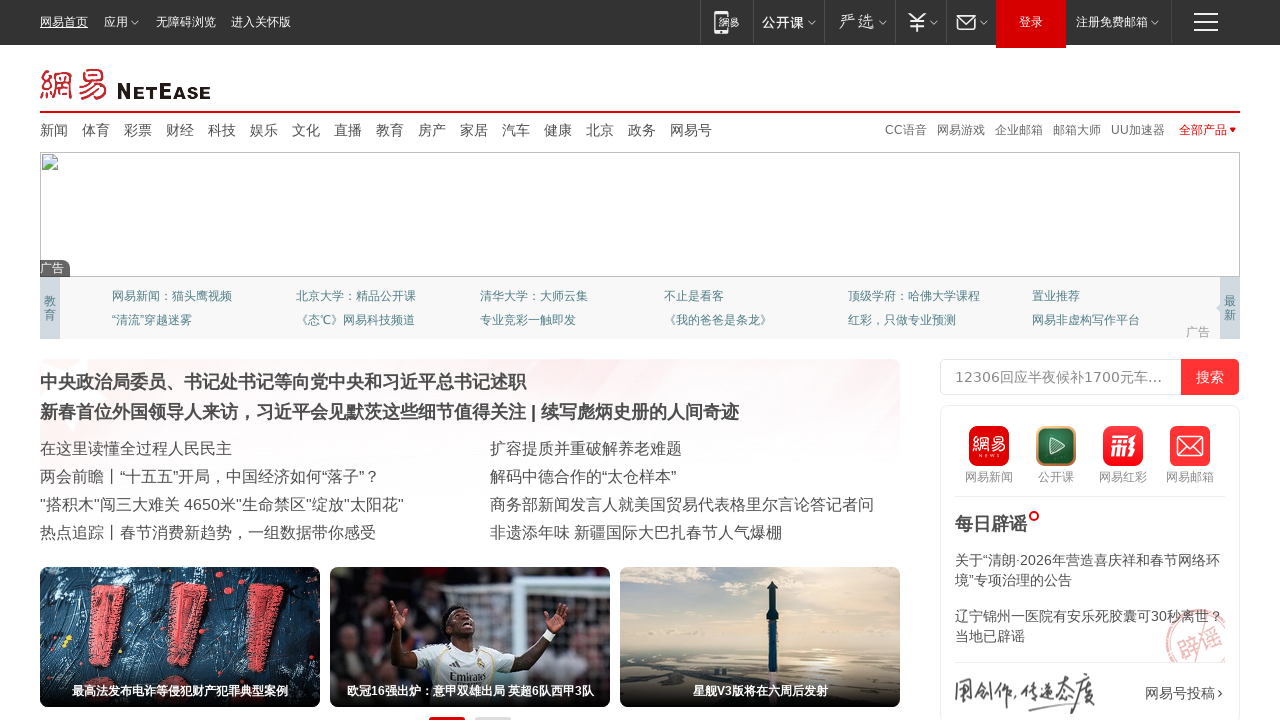

Waited for 163.com homepage to load completely (networkidle)
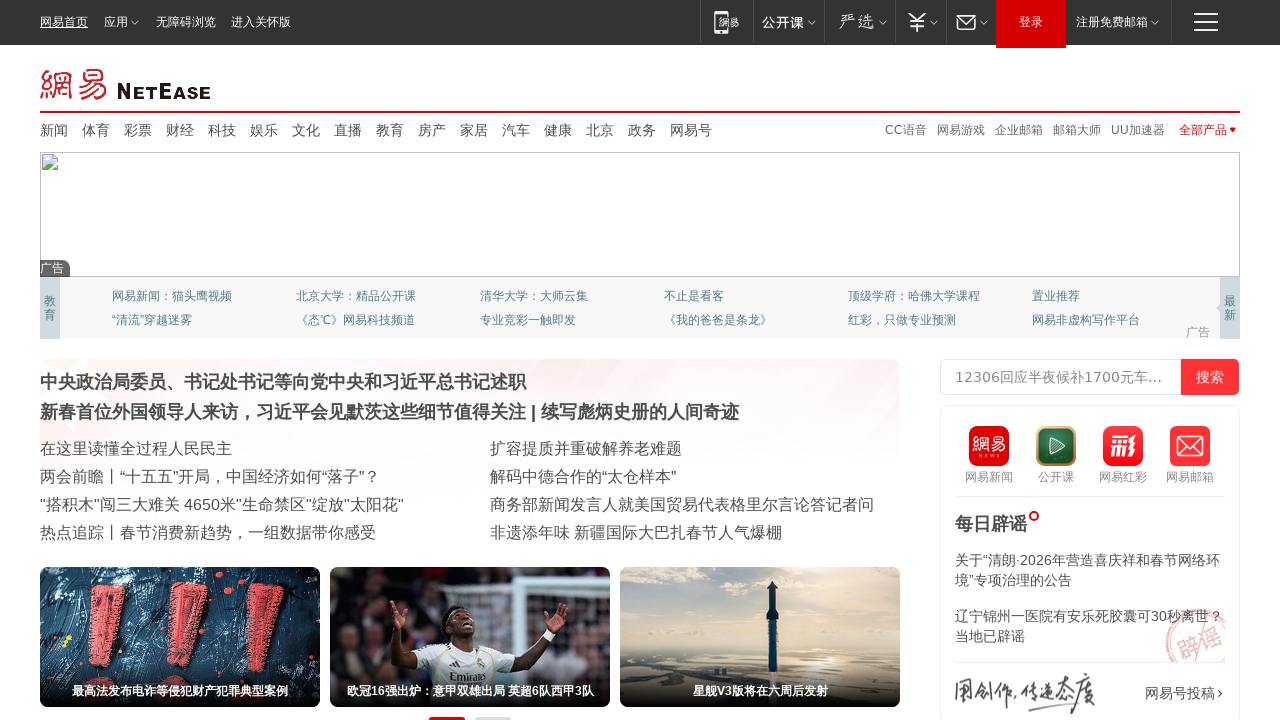

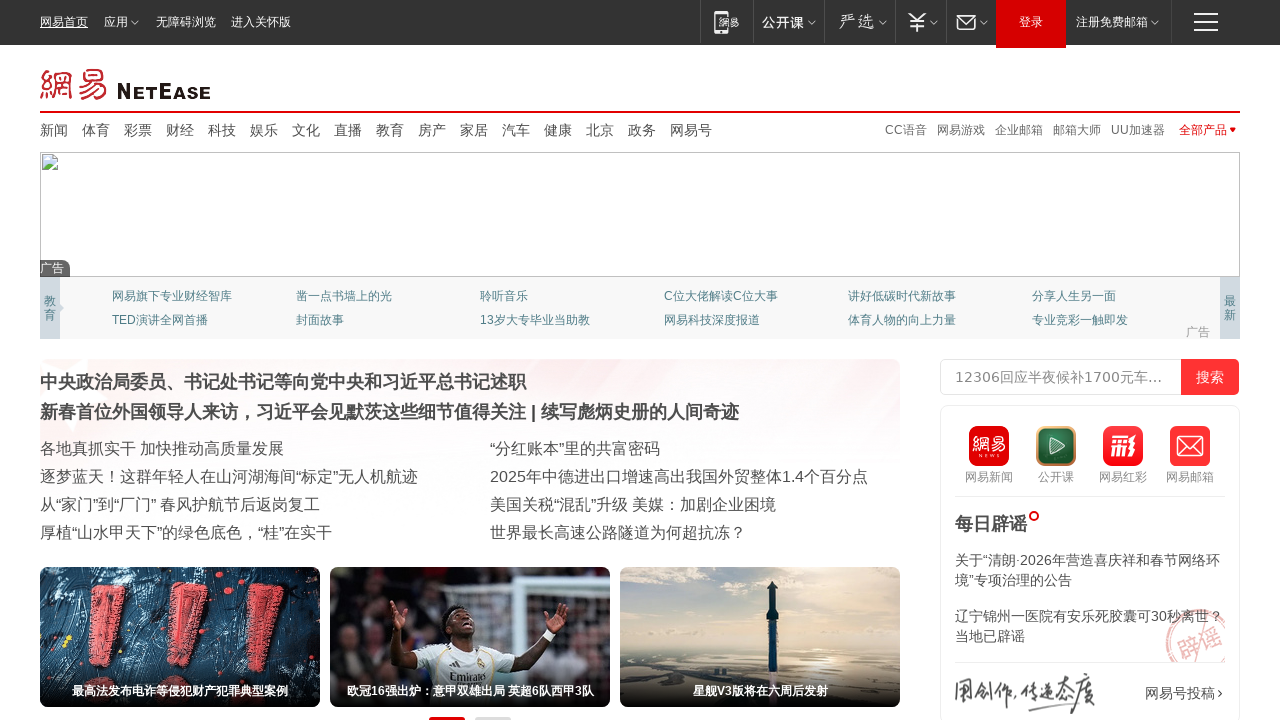